Opens the Selenium HQ website and waits for the page to load

Starting URL: https://www.seleniumhq.org/

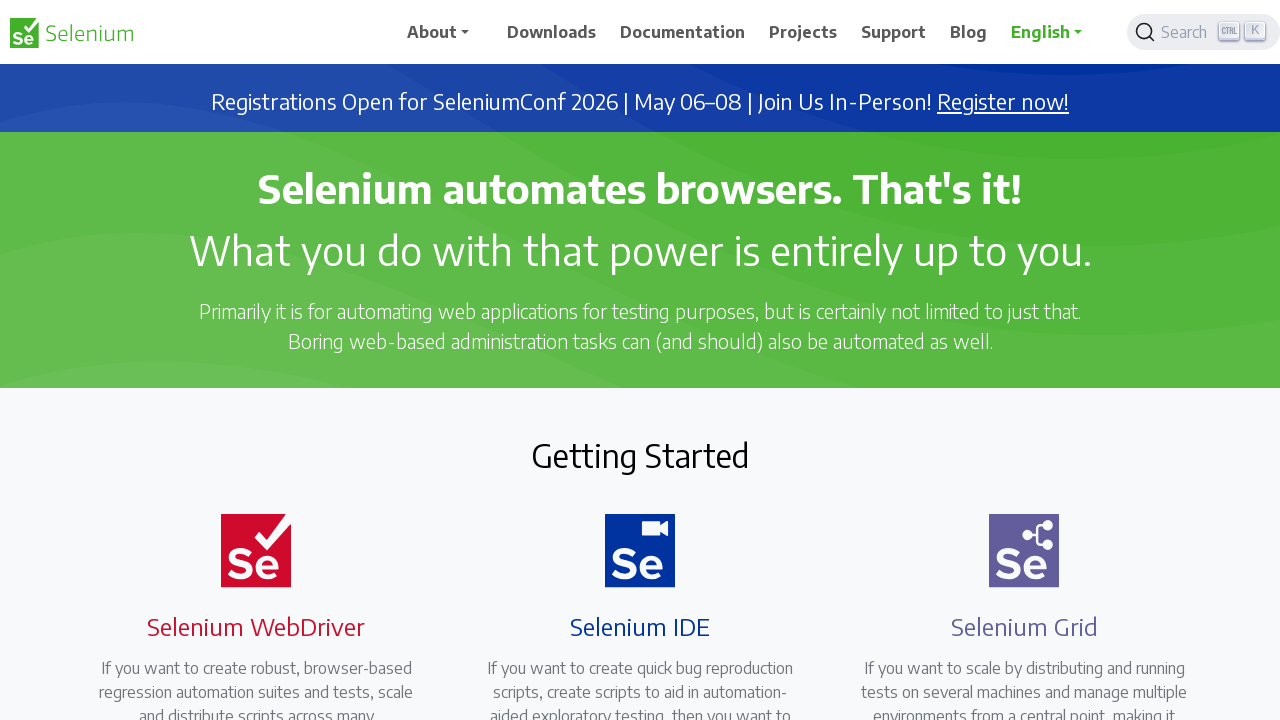

Navigated to Selenium HQ website
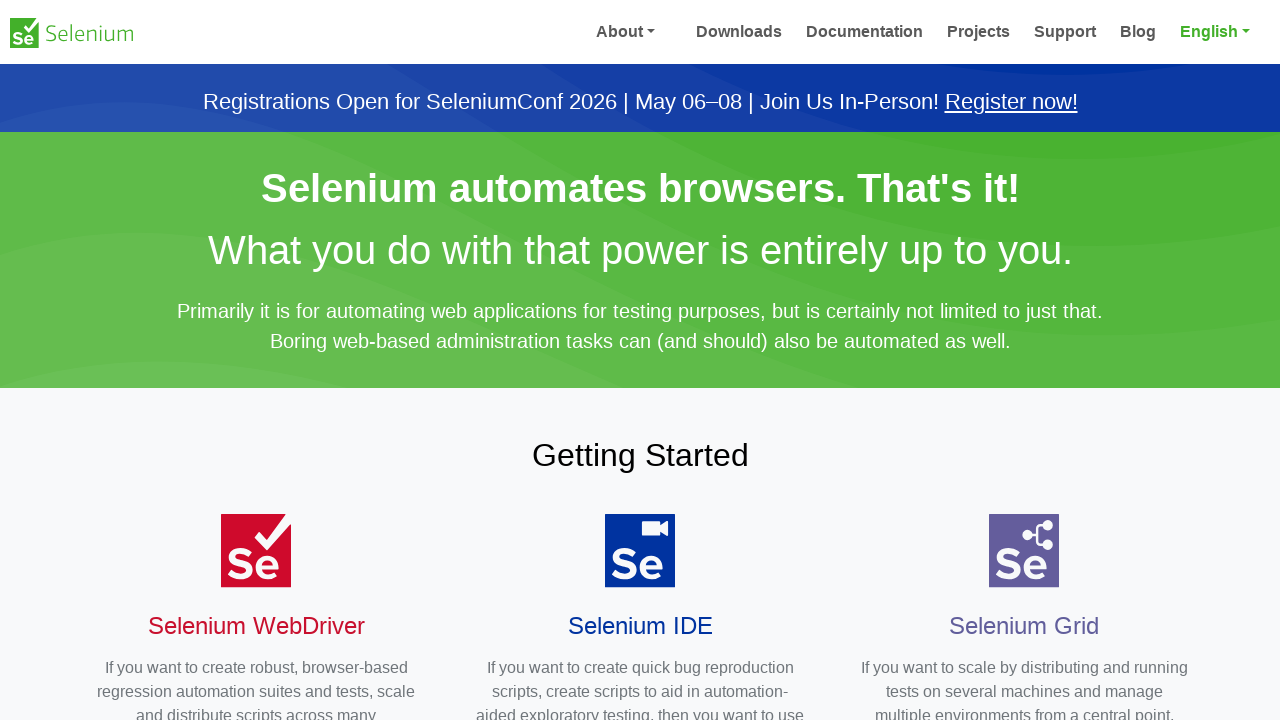

Page DOM content loaded
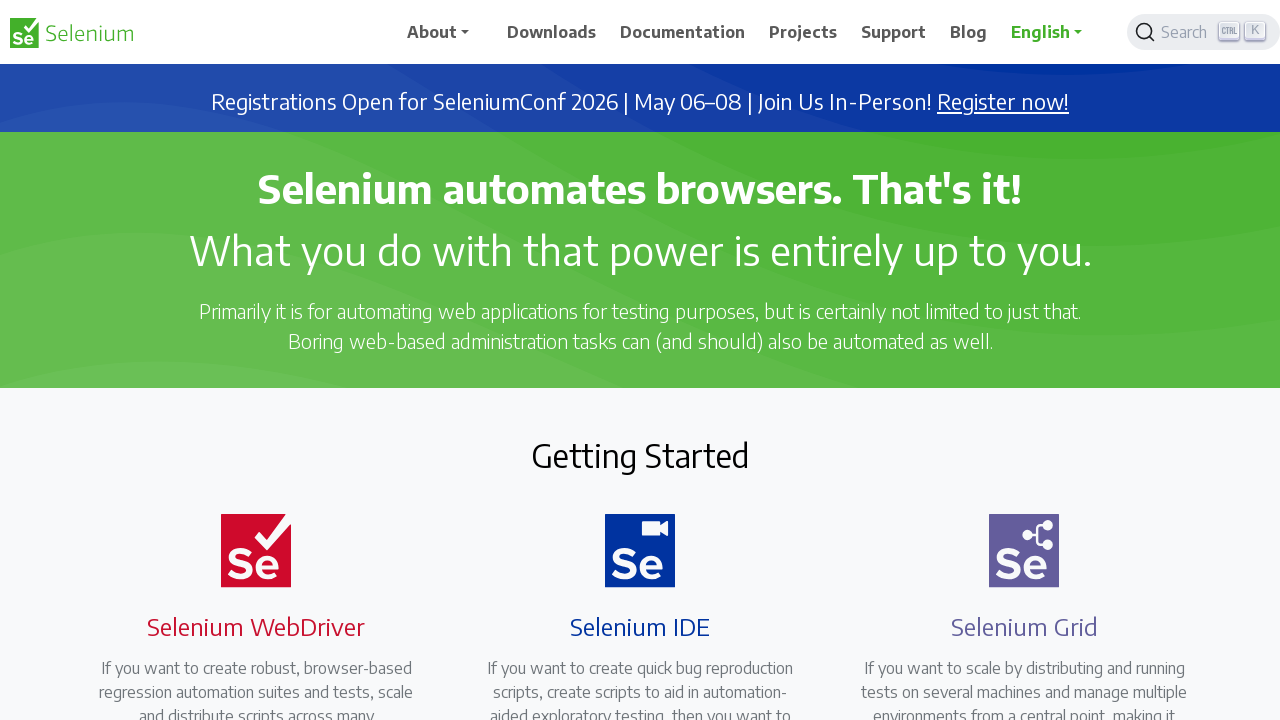

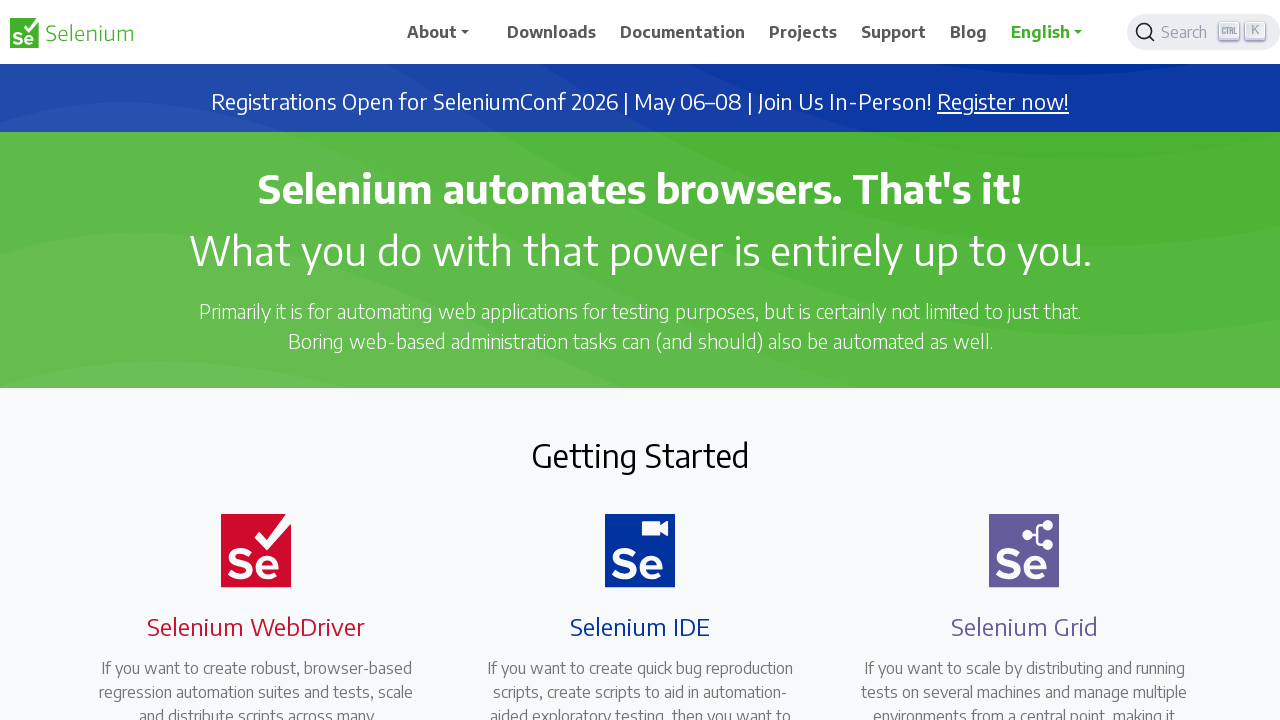